Tests the blog's search functionality by clicking the search button, entering a keyword "istio", and verifying that search results are displayed.

Starting URL: https://leileiluoluo.com/

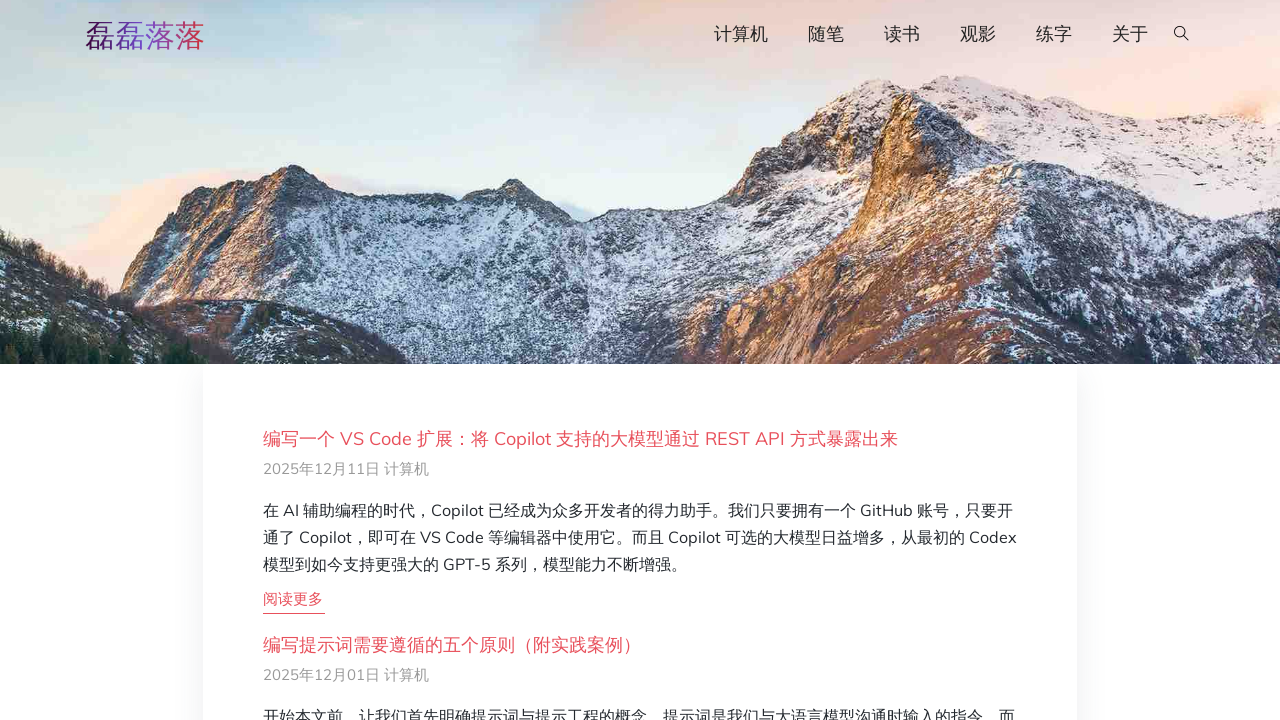

Clicked search button to open search interface at (1182, 35) on #searchOpen
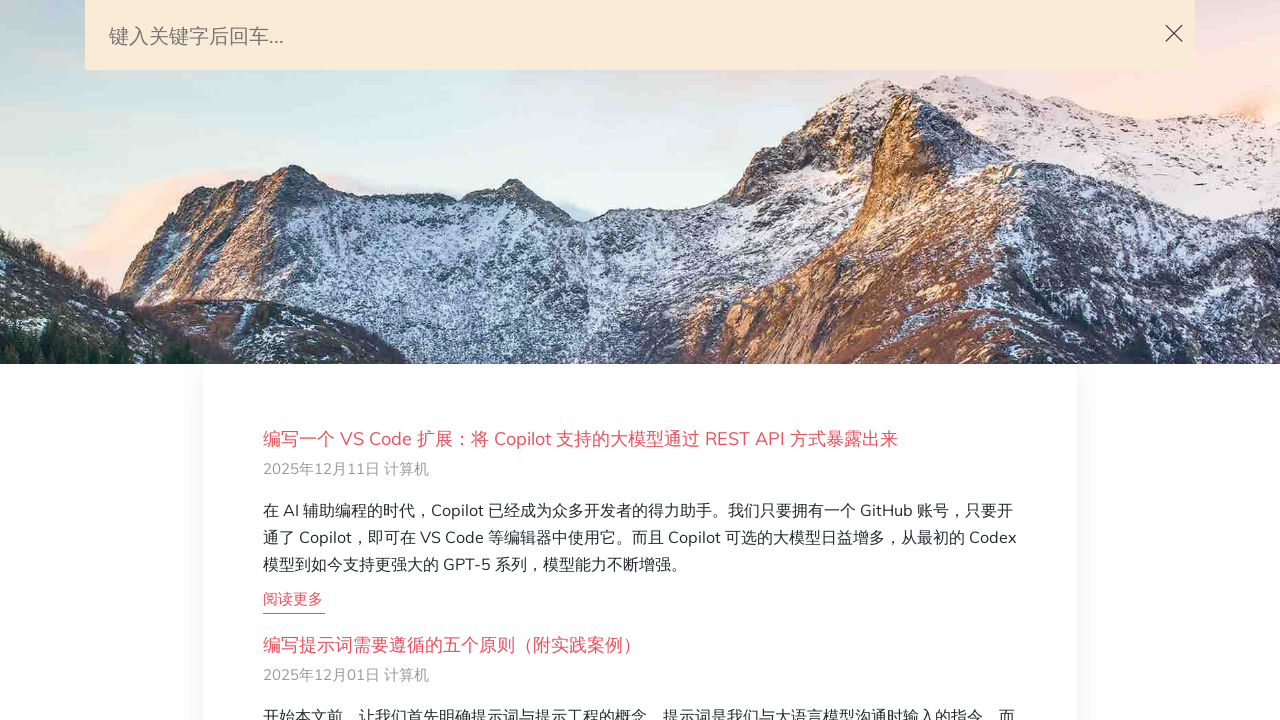

Filled search field with keyword 'istio' on #search-query
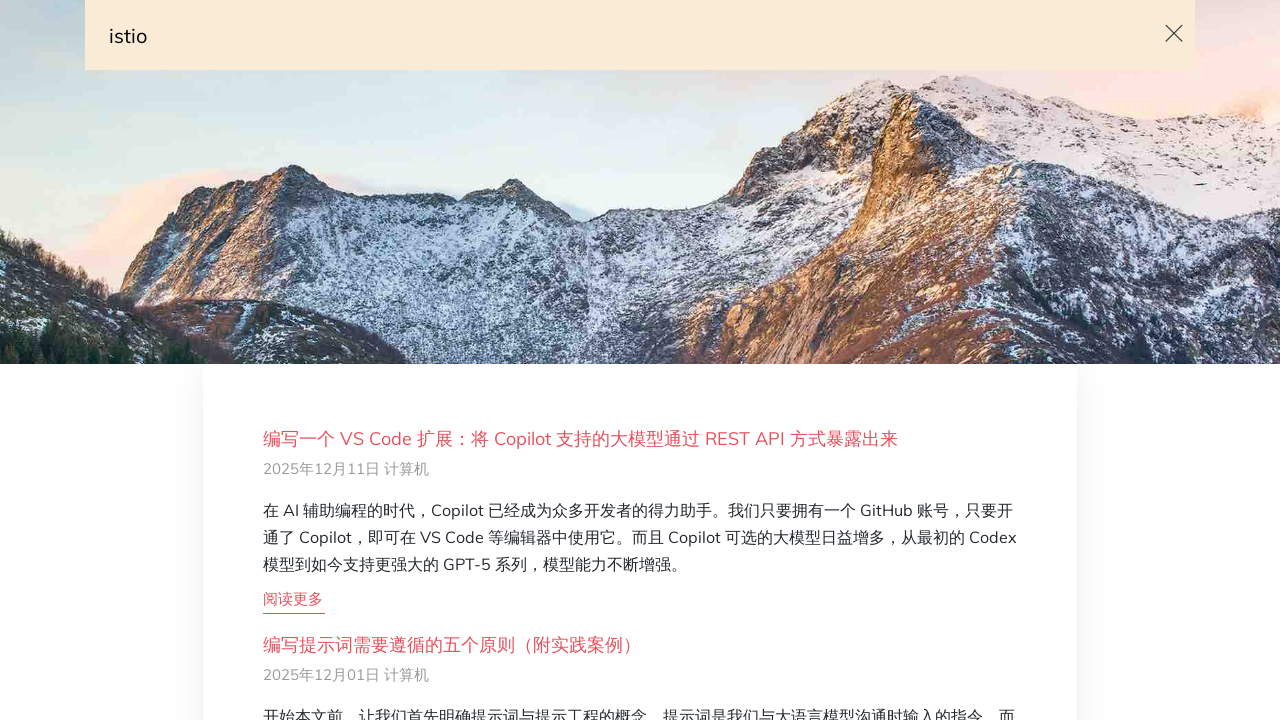

Pressed Enter to submit search for 'istio' on #search-query
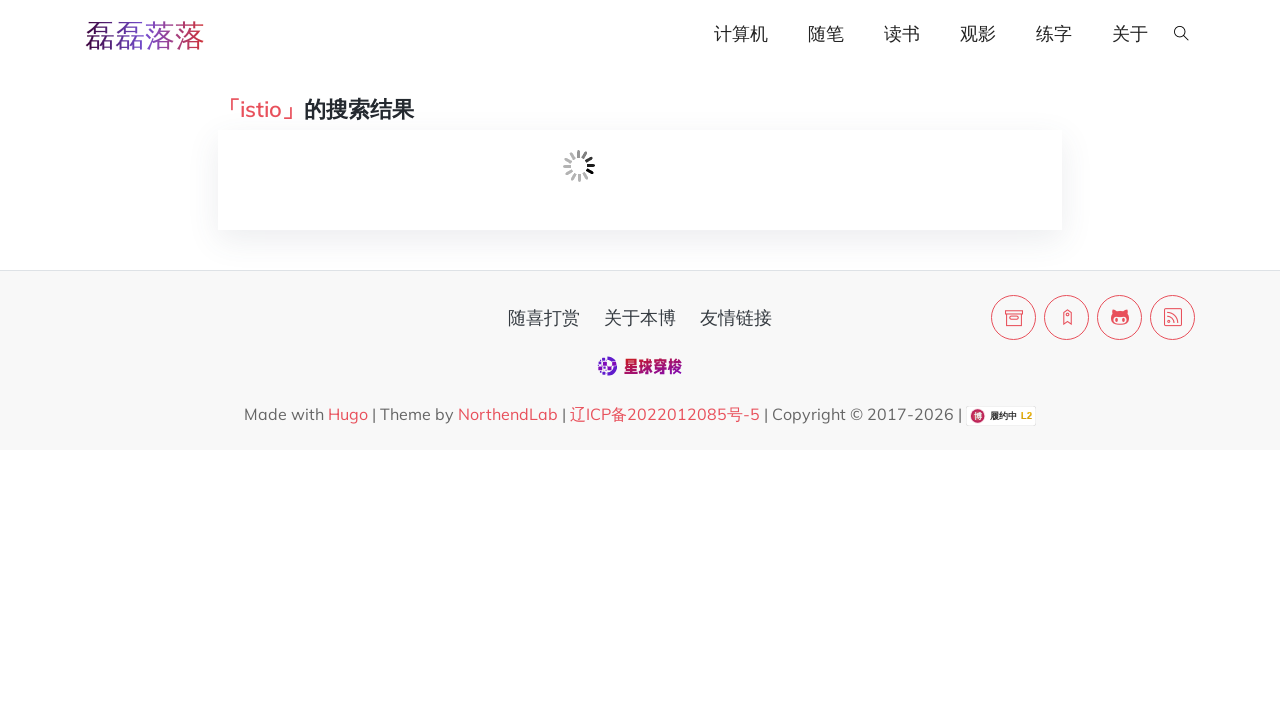

Search results loaded and displayed
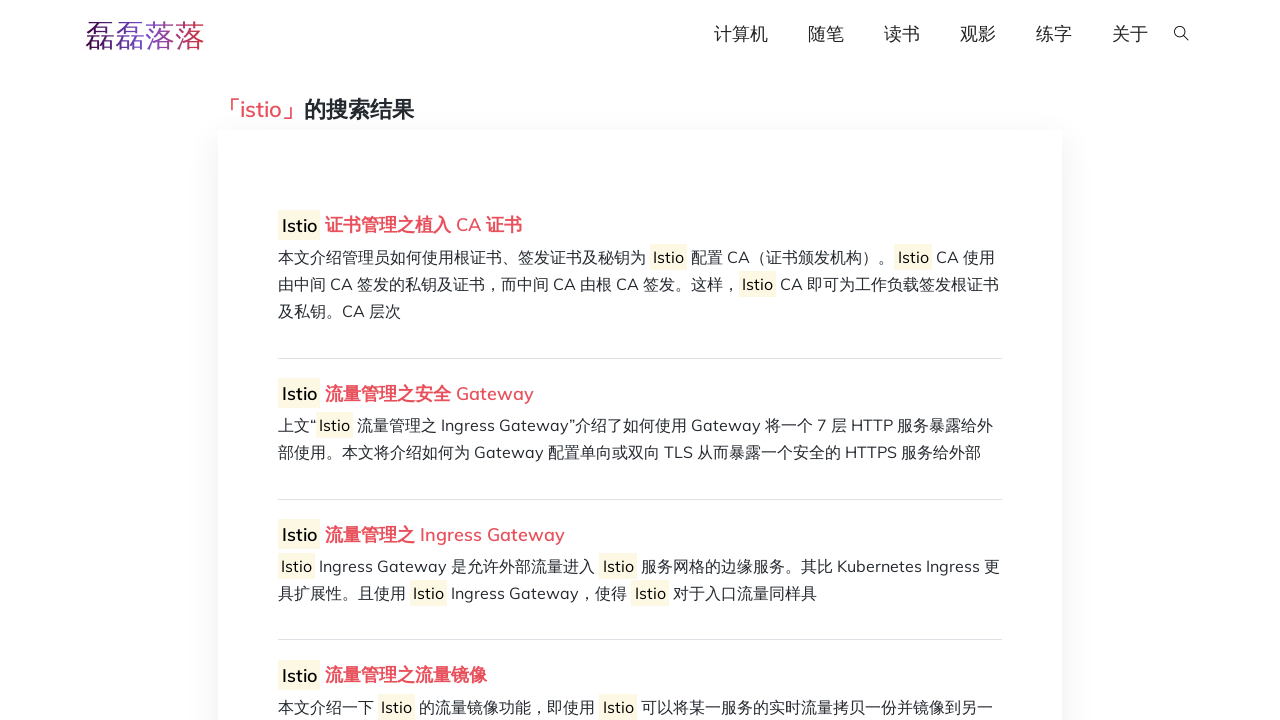

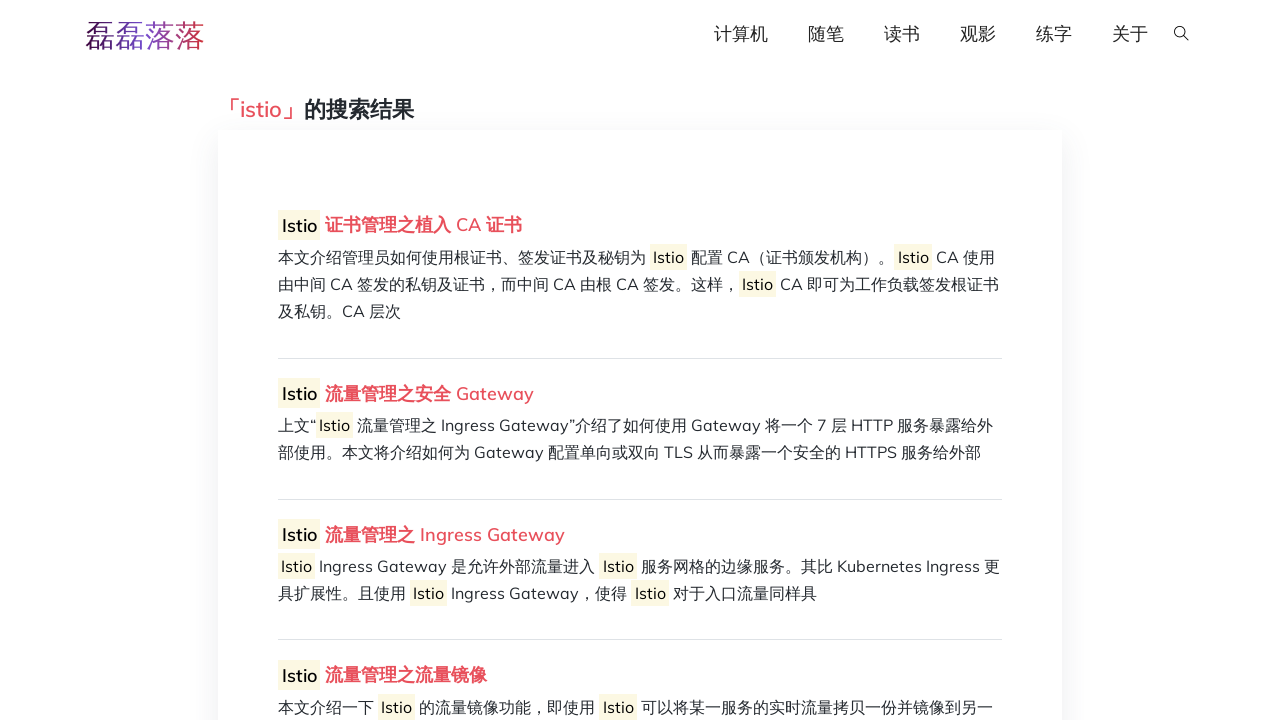